Tests text input functionality by entering text into a text field and verifying it was entered correctly

Starting URL: https://otus.home.kartushin.su/training.html

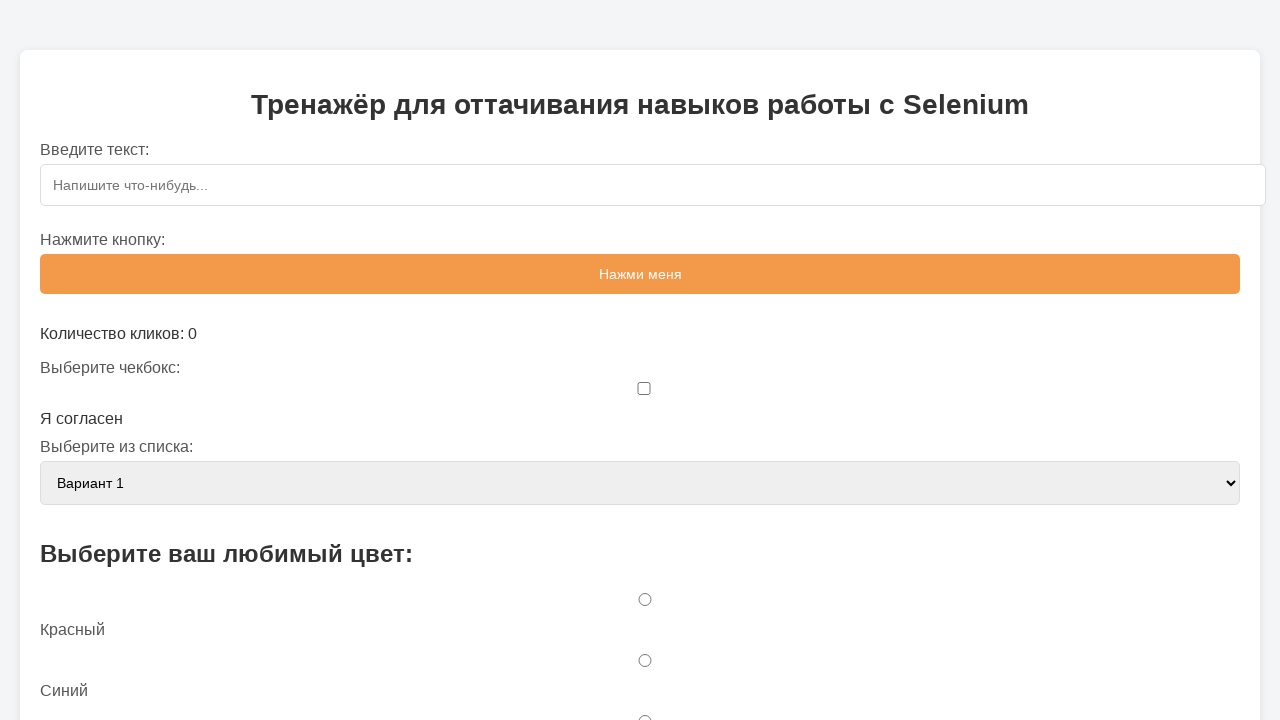

Filled text input field with 'ОТУС' on #textInput
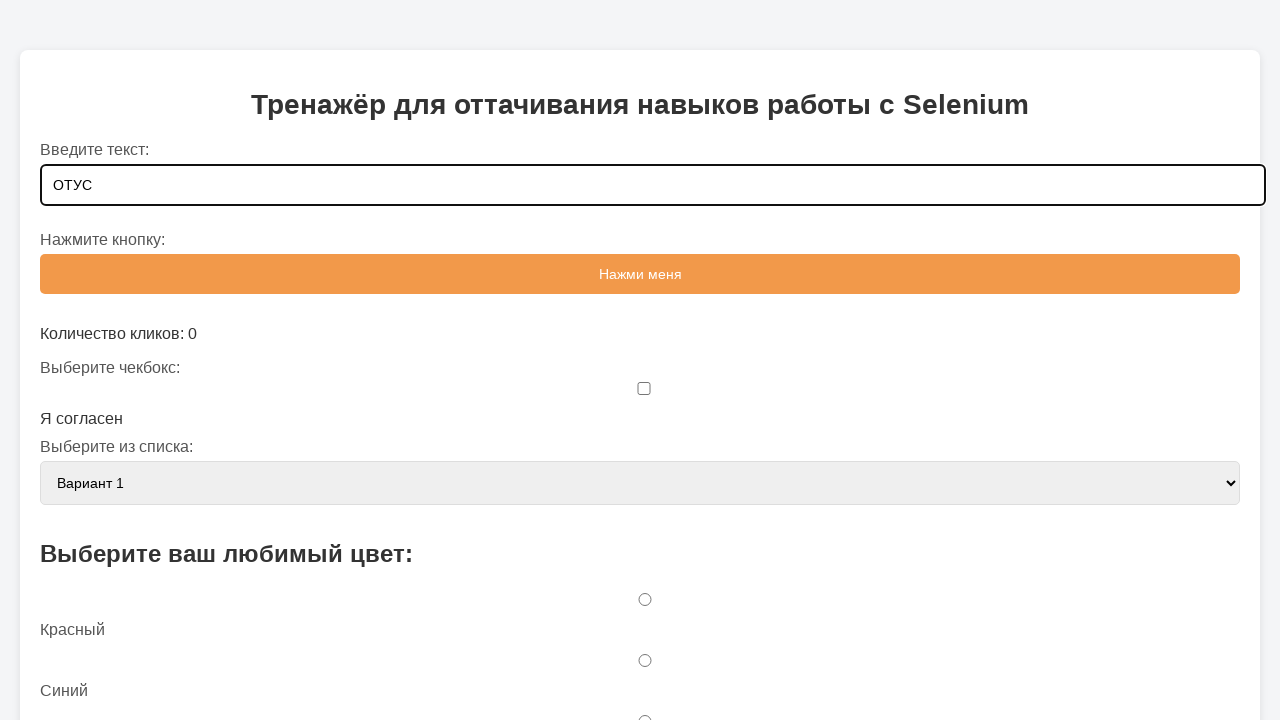

Retrieved text value from input field: 'ОТУС'
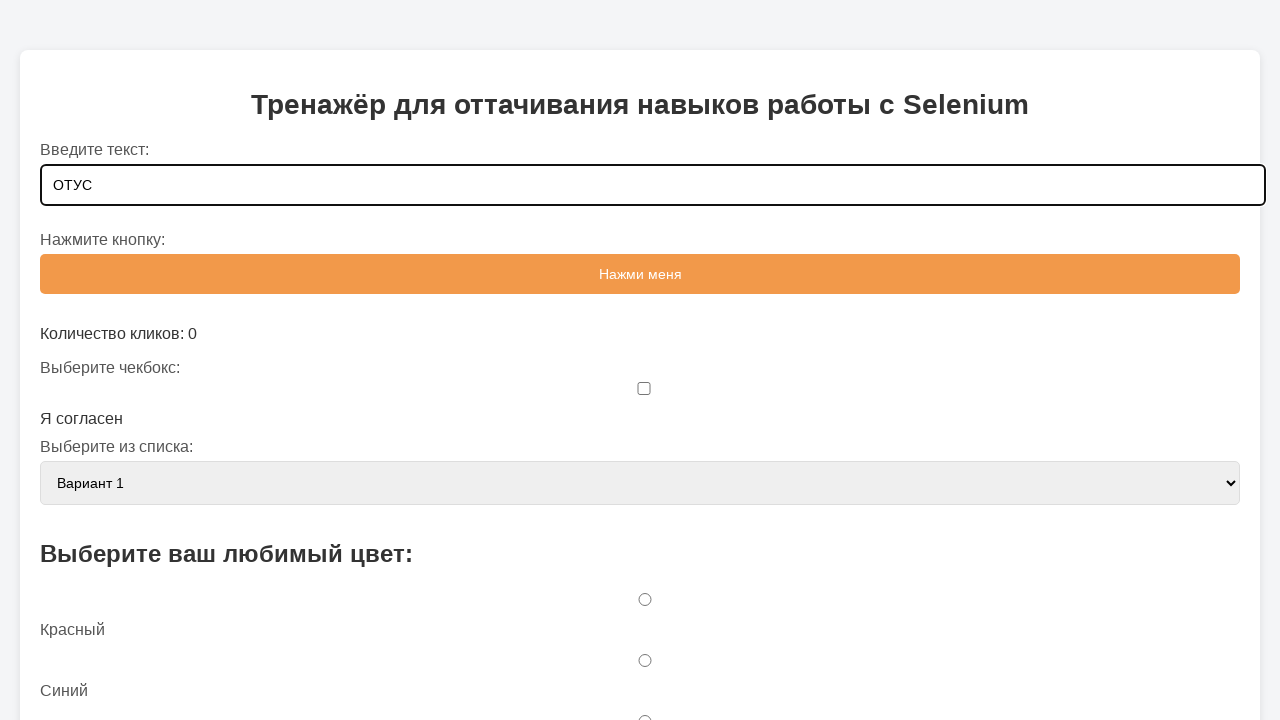

Printed entered text to console
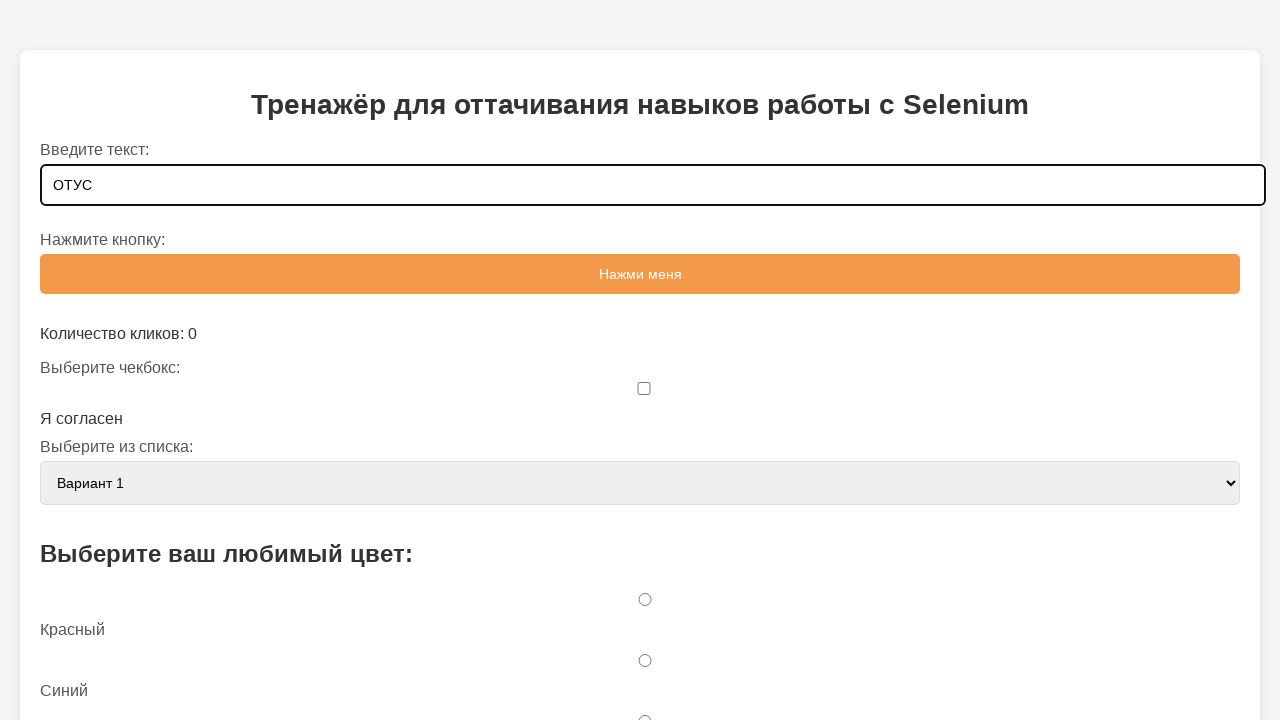

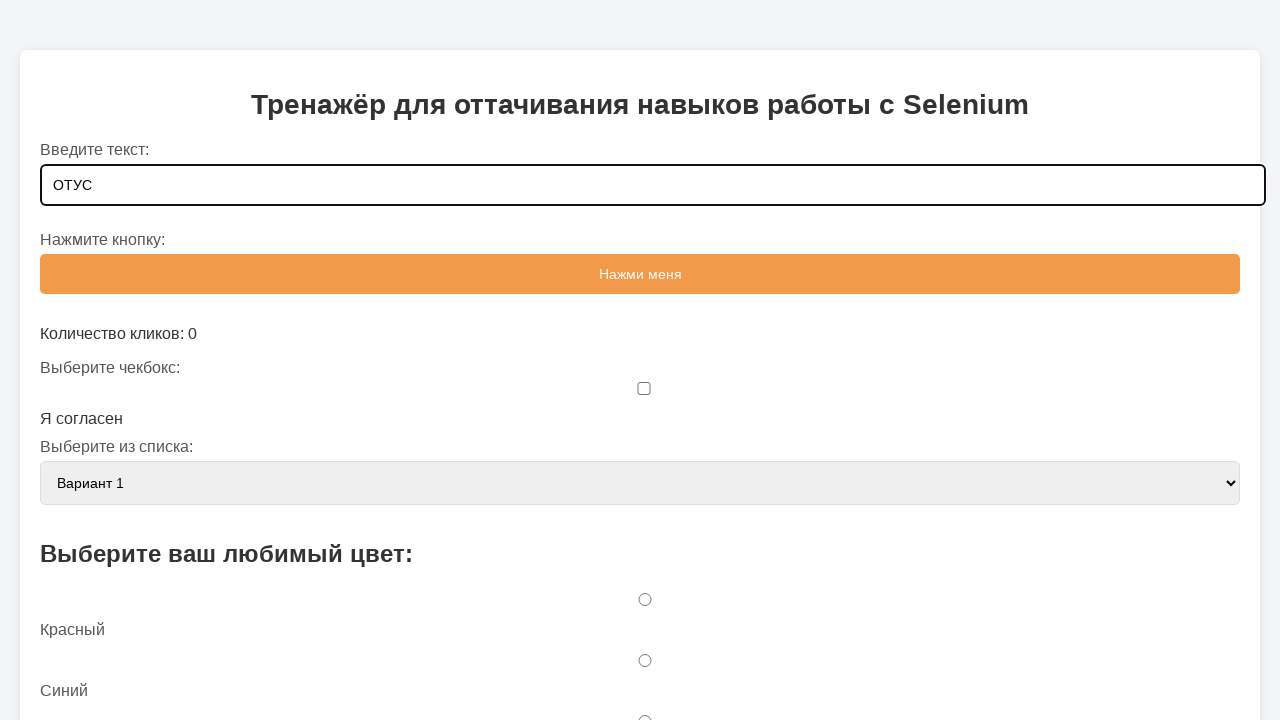